Launches the Flipkart homepage and verifies the page loads successfully by maximizing the browser window.

Starting URL: https://www.flipkart.com/

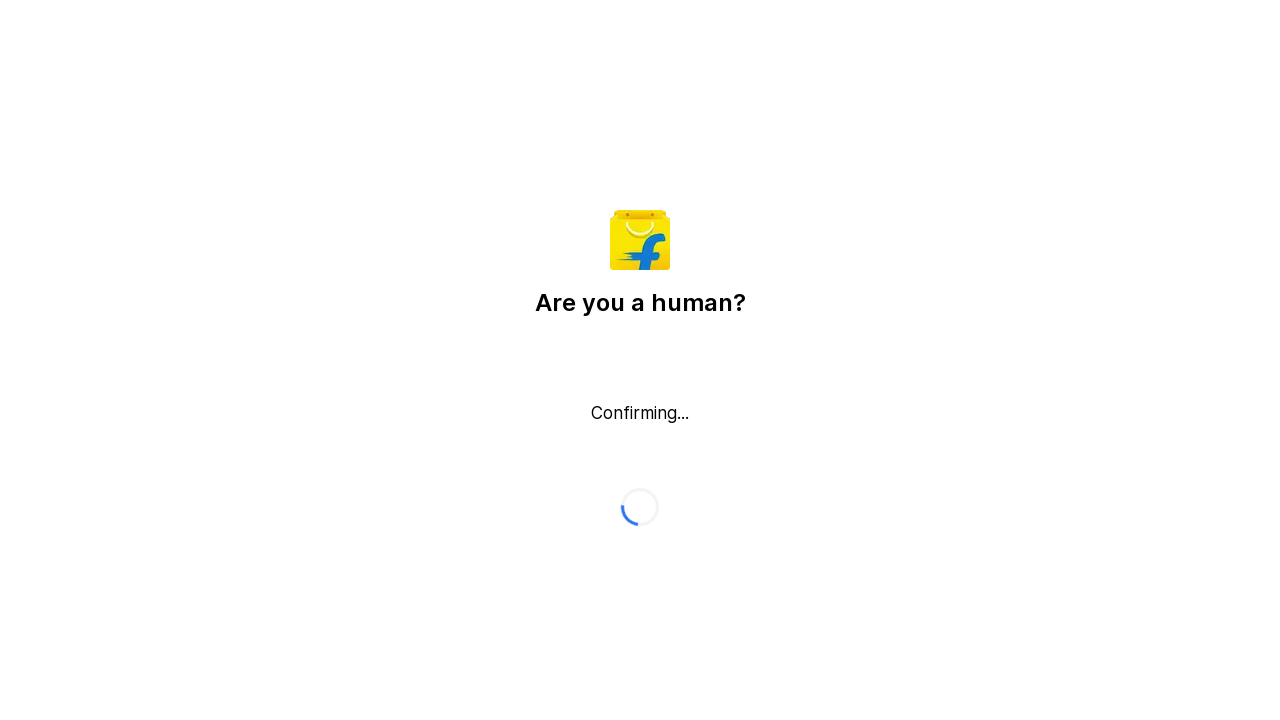

Set viewport size to 1920x1080
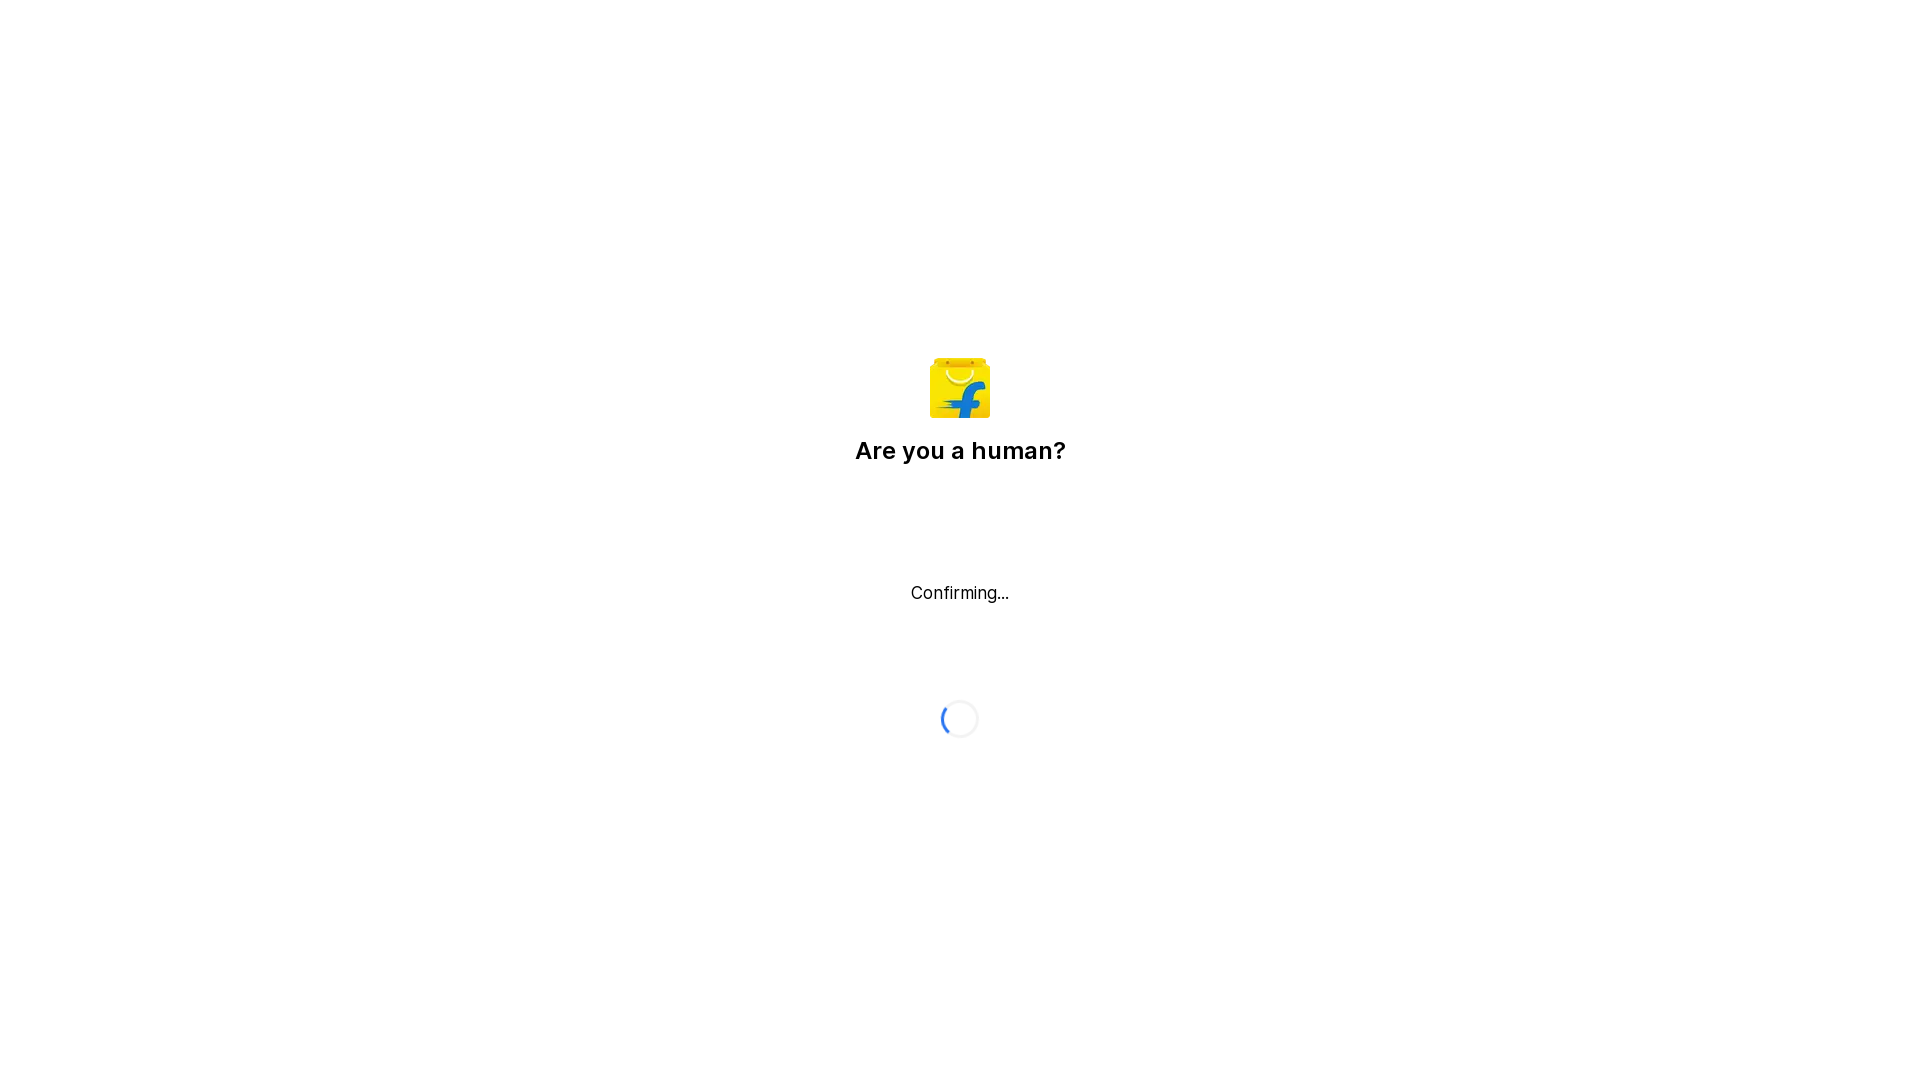

Flipkart homepage loaded successfully (domcontentloaded state)
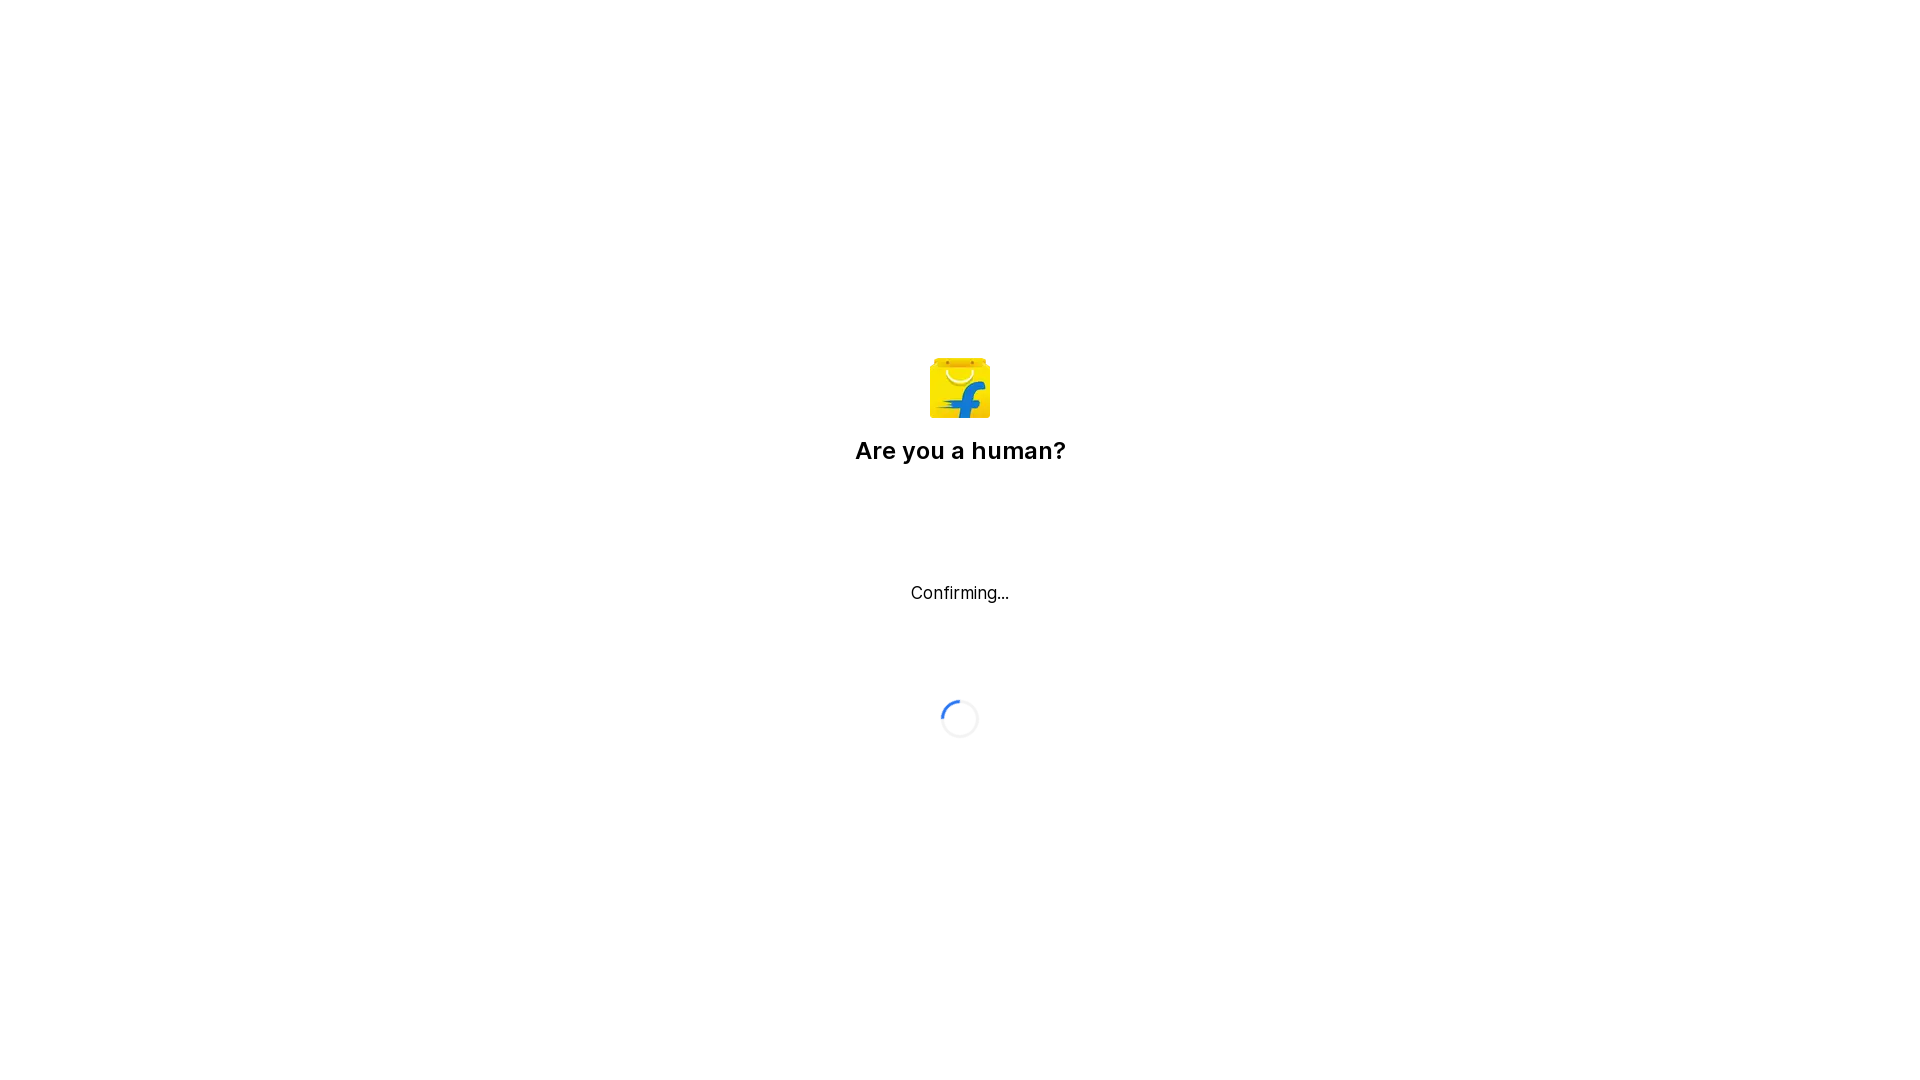

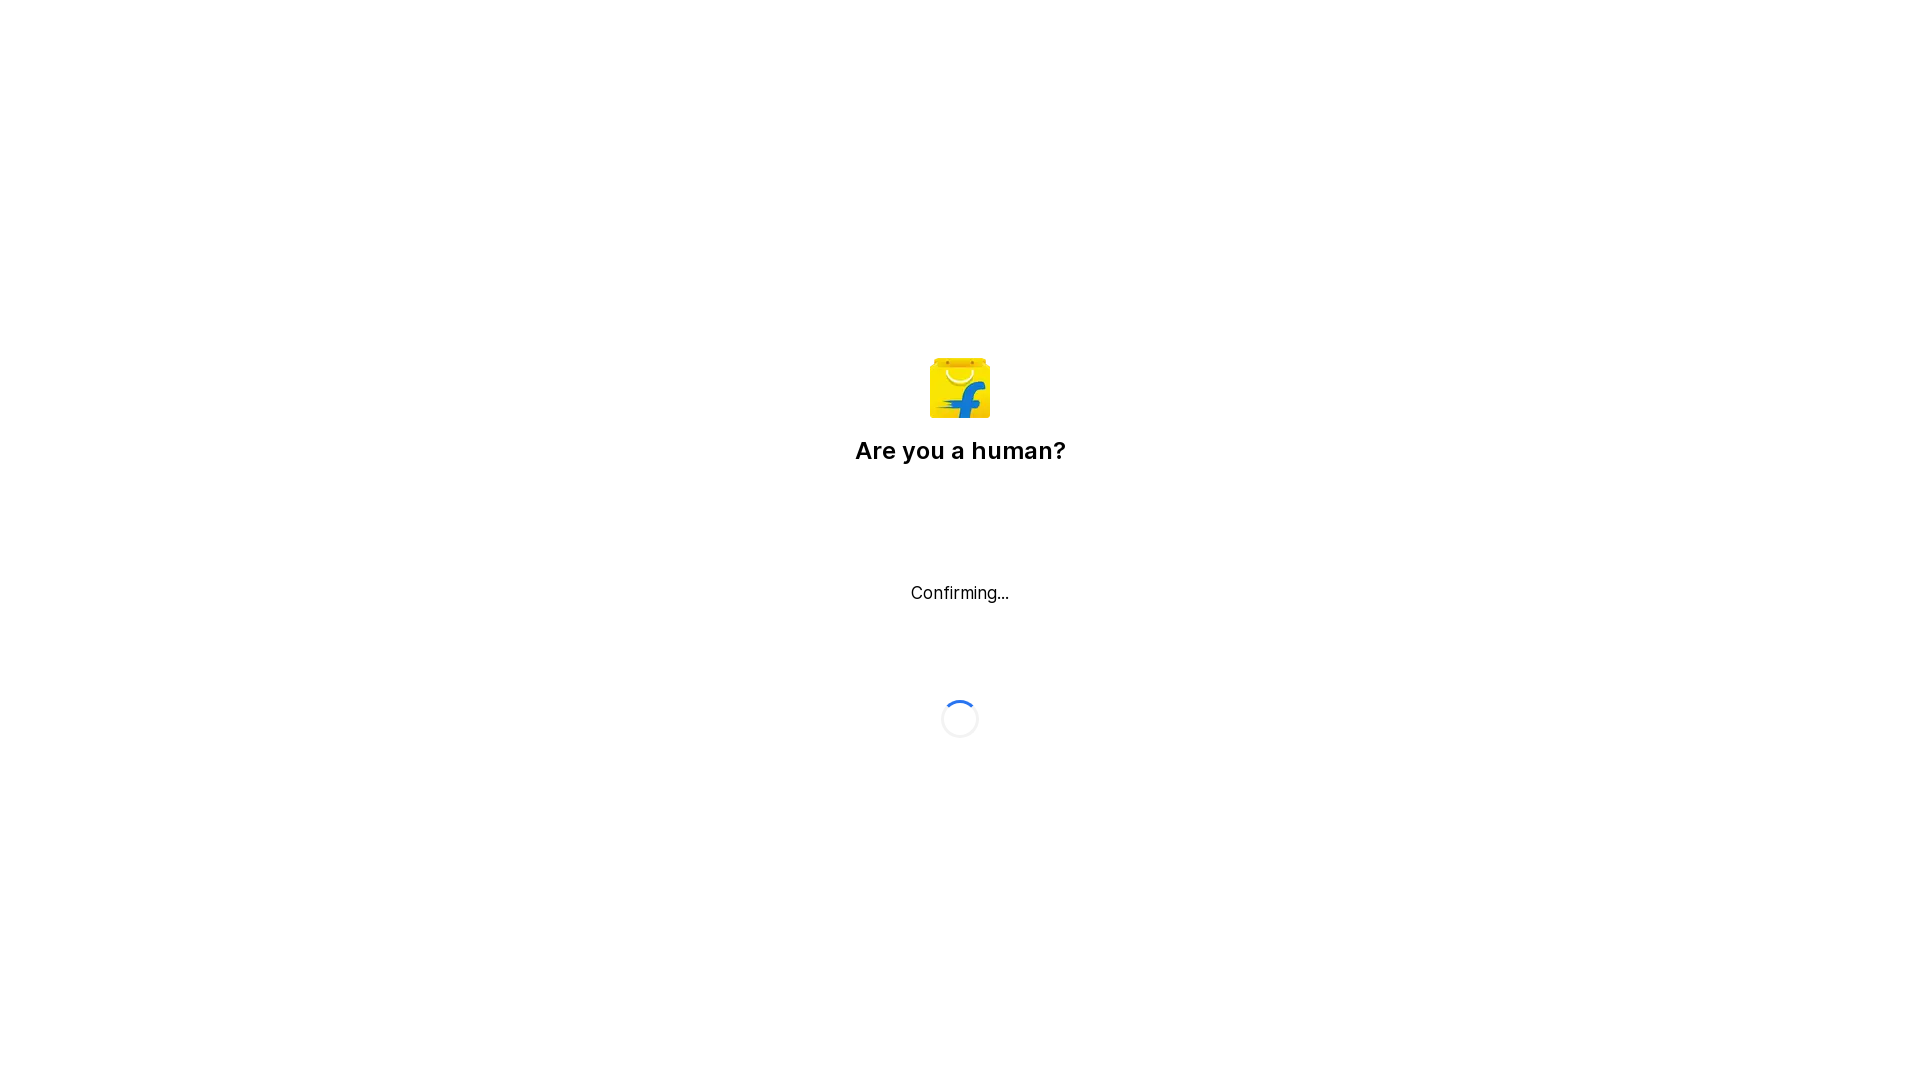